Tests a redirect flow by clicking a button to open a new window, switching to it, solving a math problem, and submitting the answer

Starting URL: http://suninjuly.github.io/redirect_accept.html

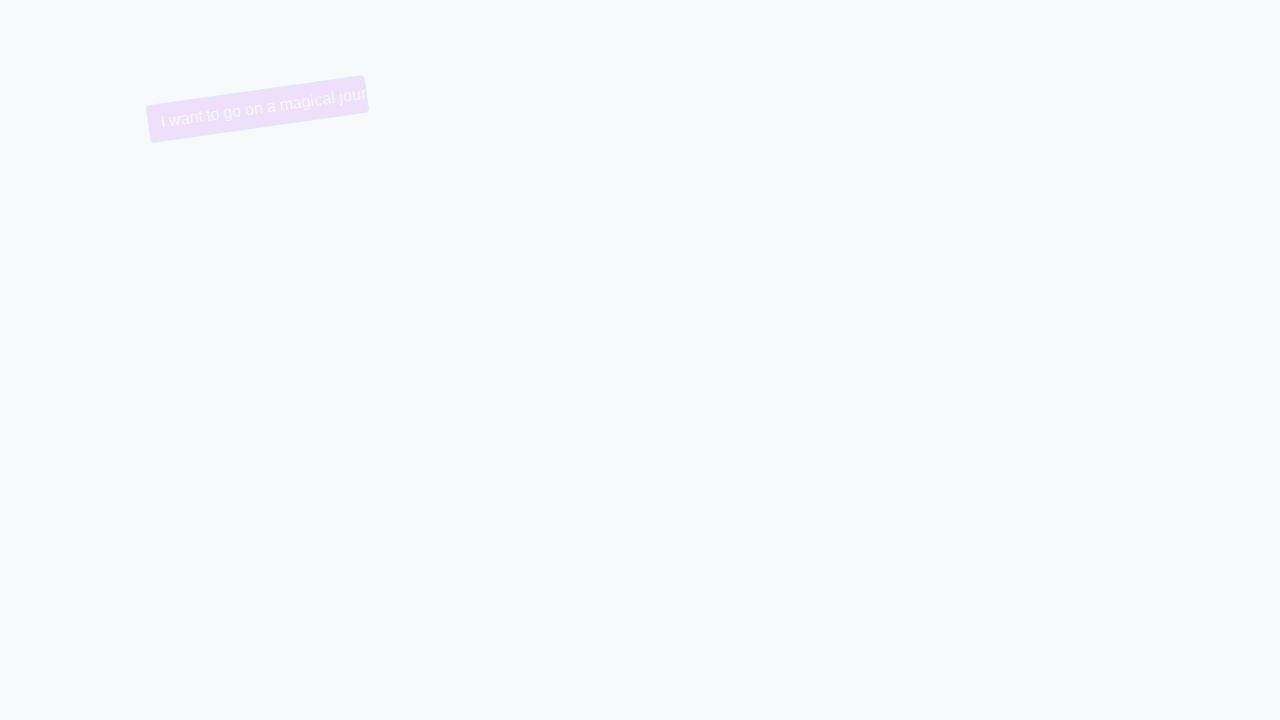

Clicked button to trigger redirect at (469, 126) on button.btn
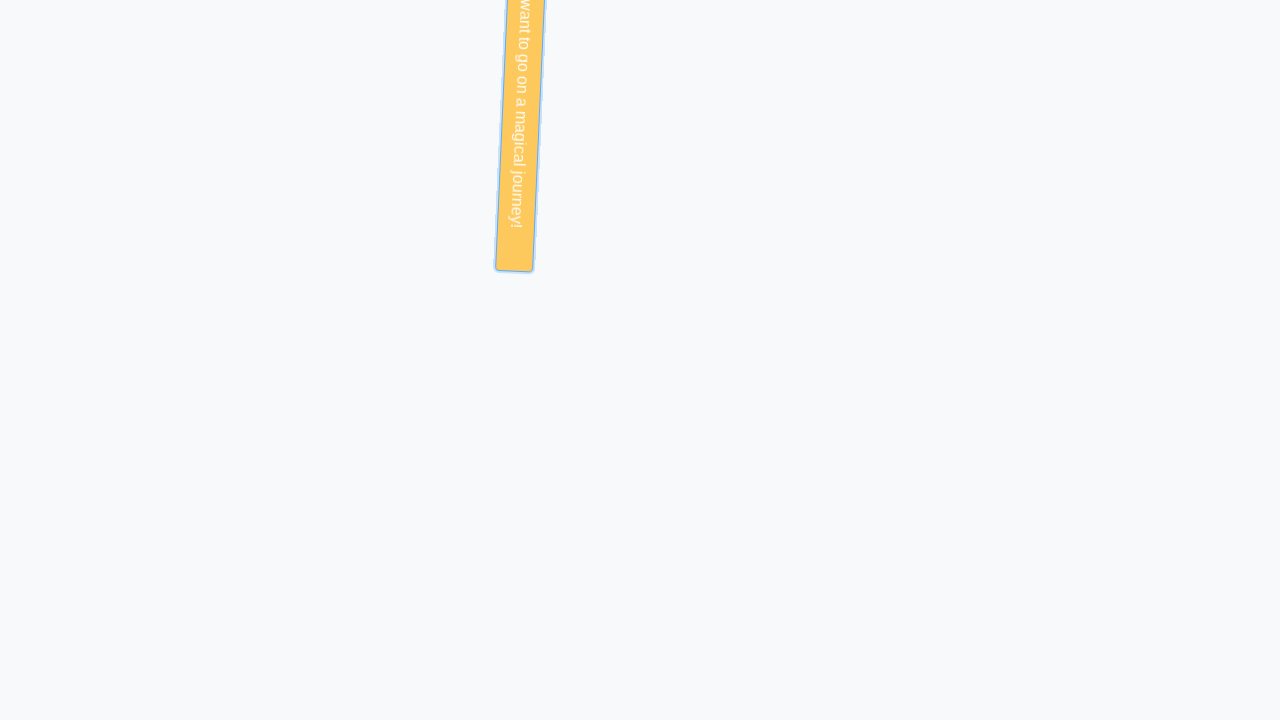

Waited 1 second for new window to open
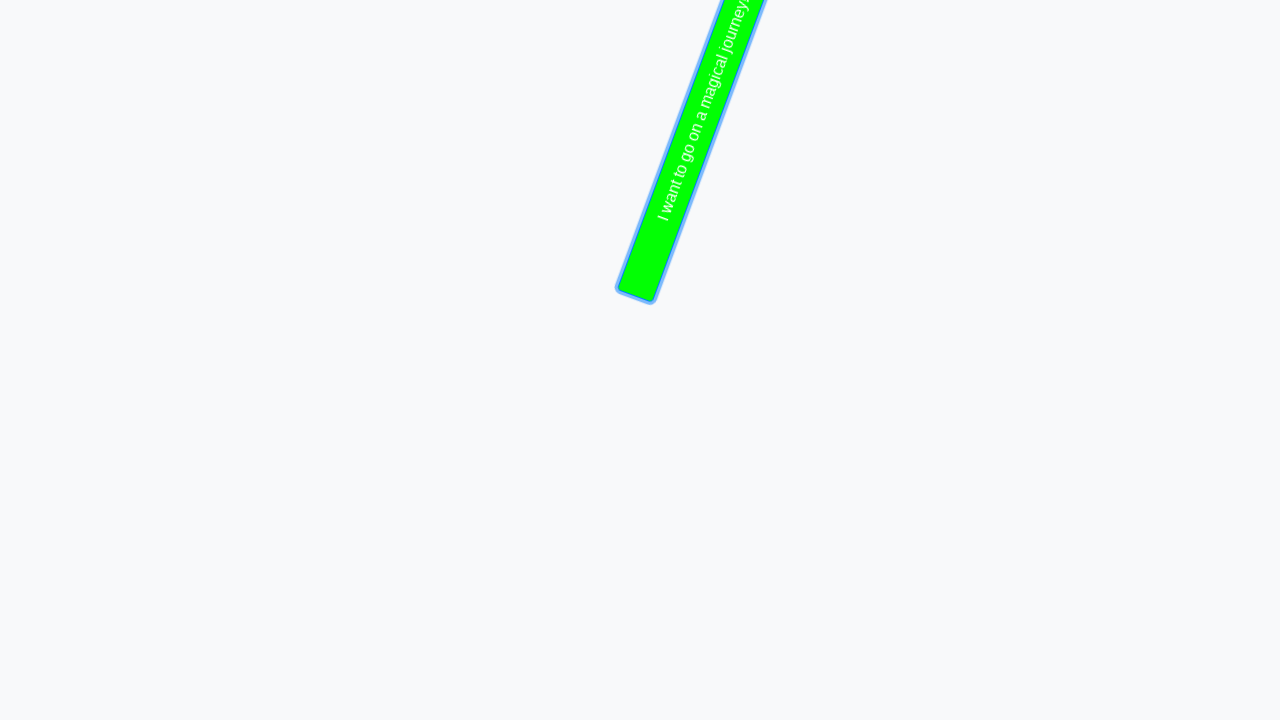

Clicked button with force to open new page at (664, 134) on button.btn
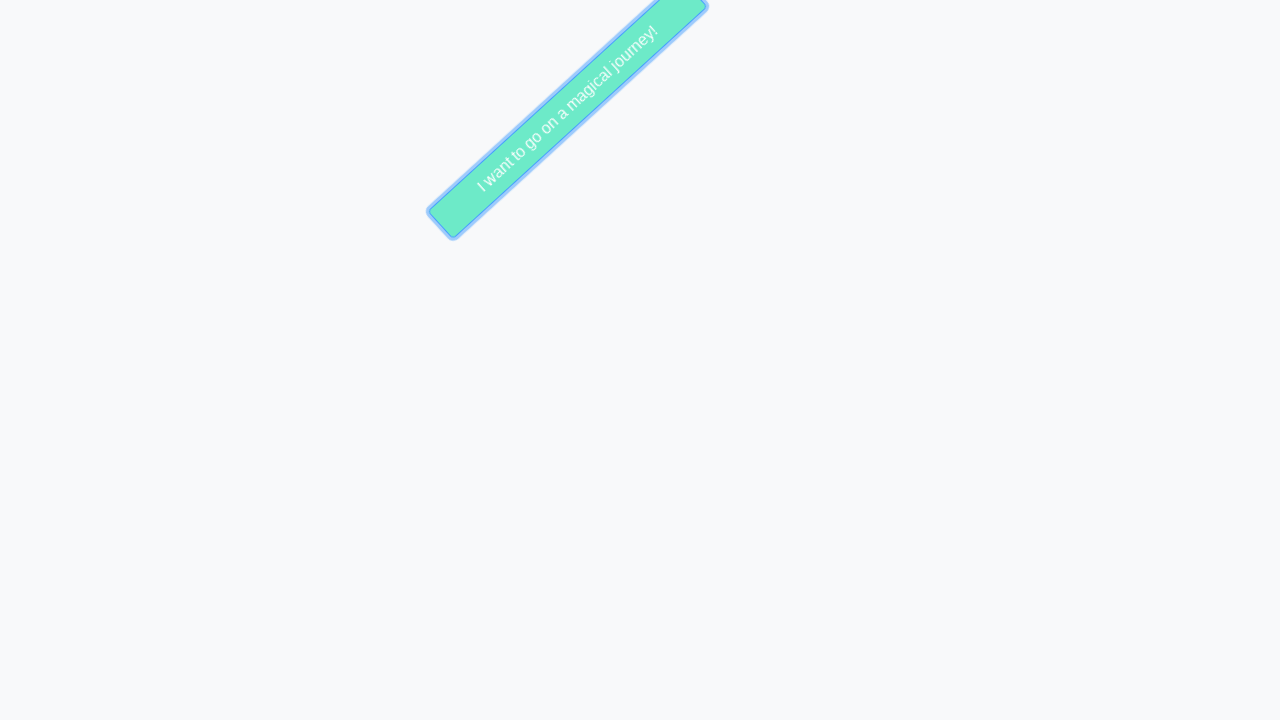

Captured new page/tab reference
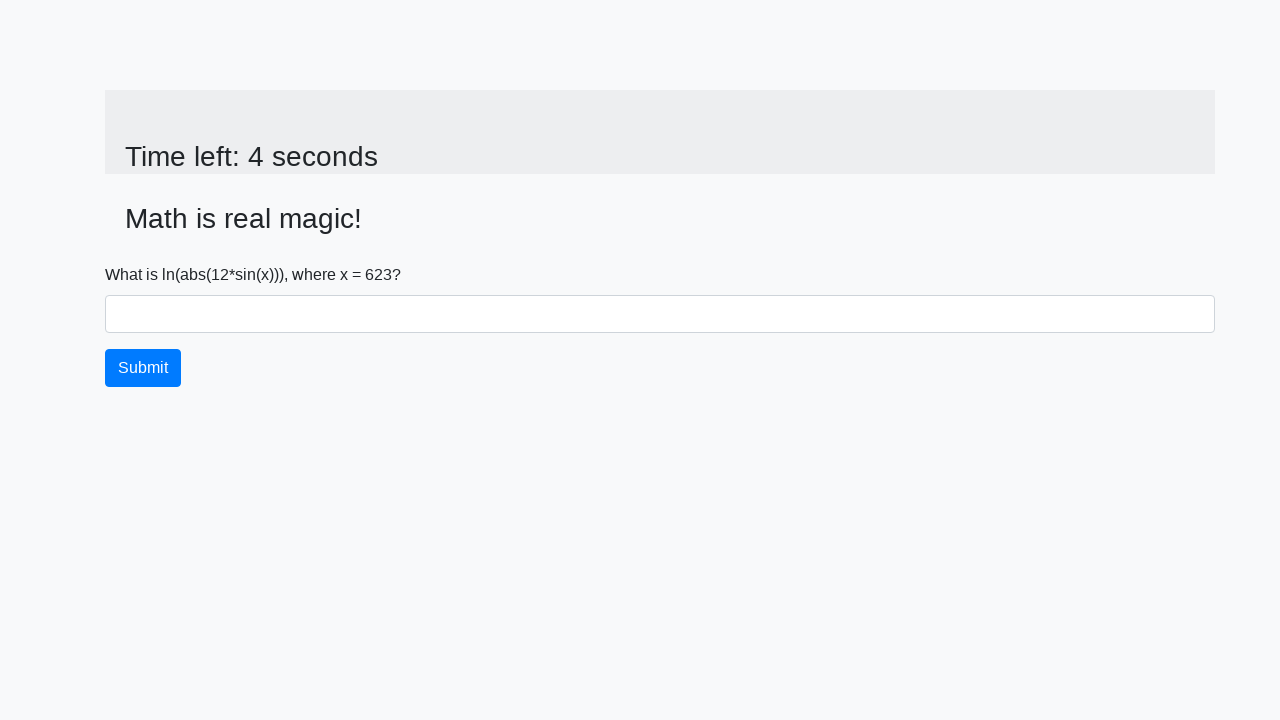

New page loaded successfully
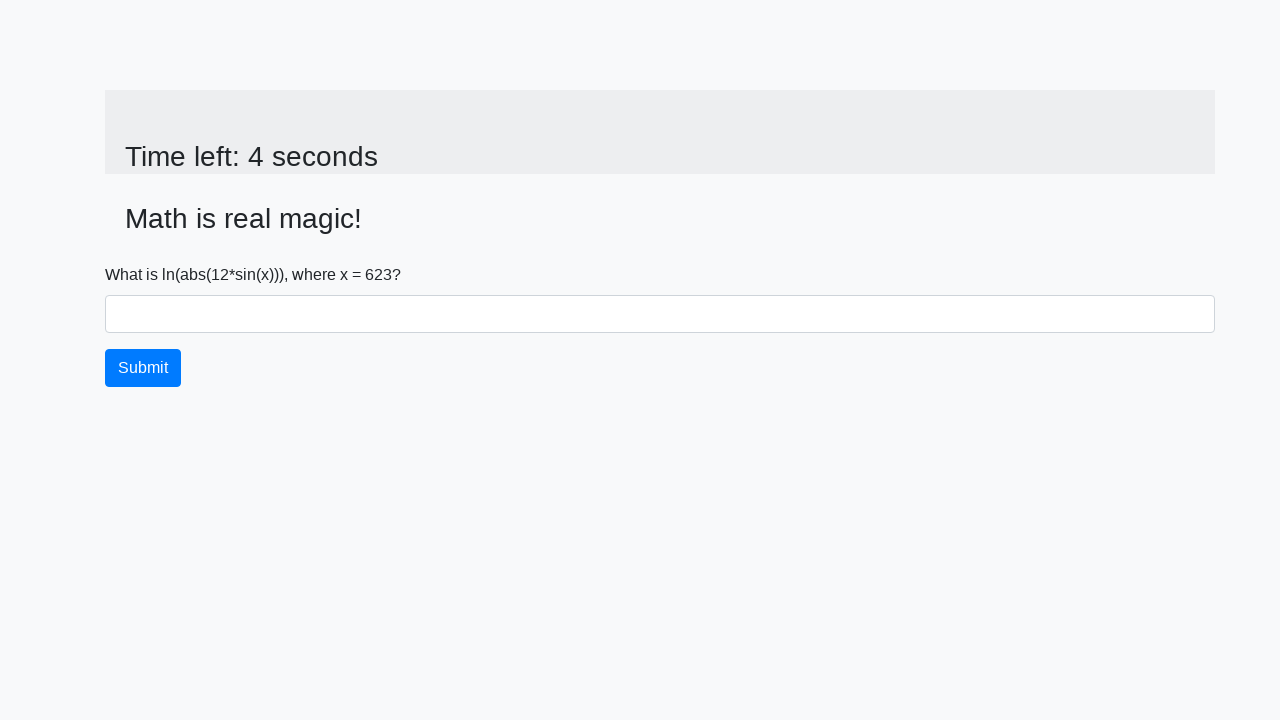

Retrieved input value: 623
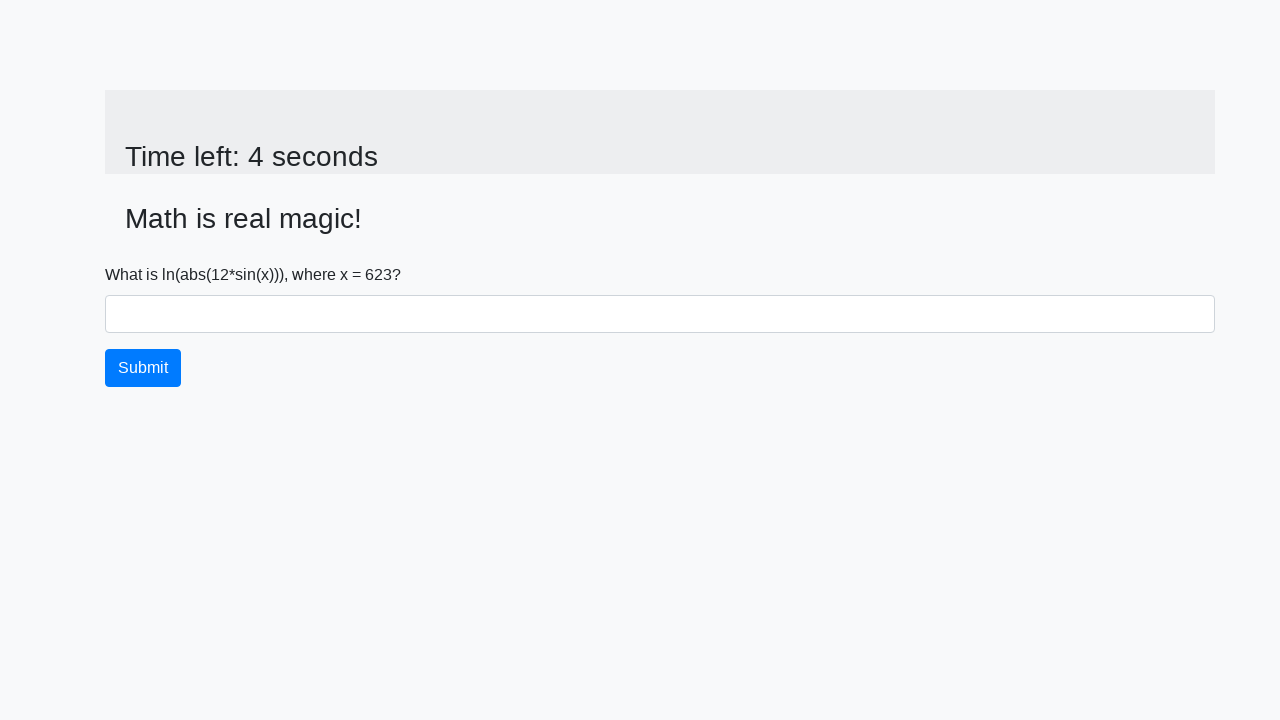

Calculated answer: 2.2887119256626525
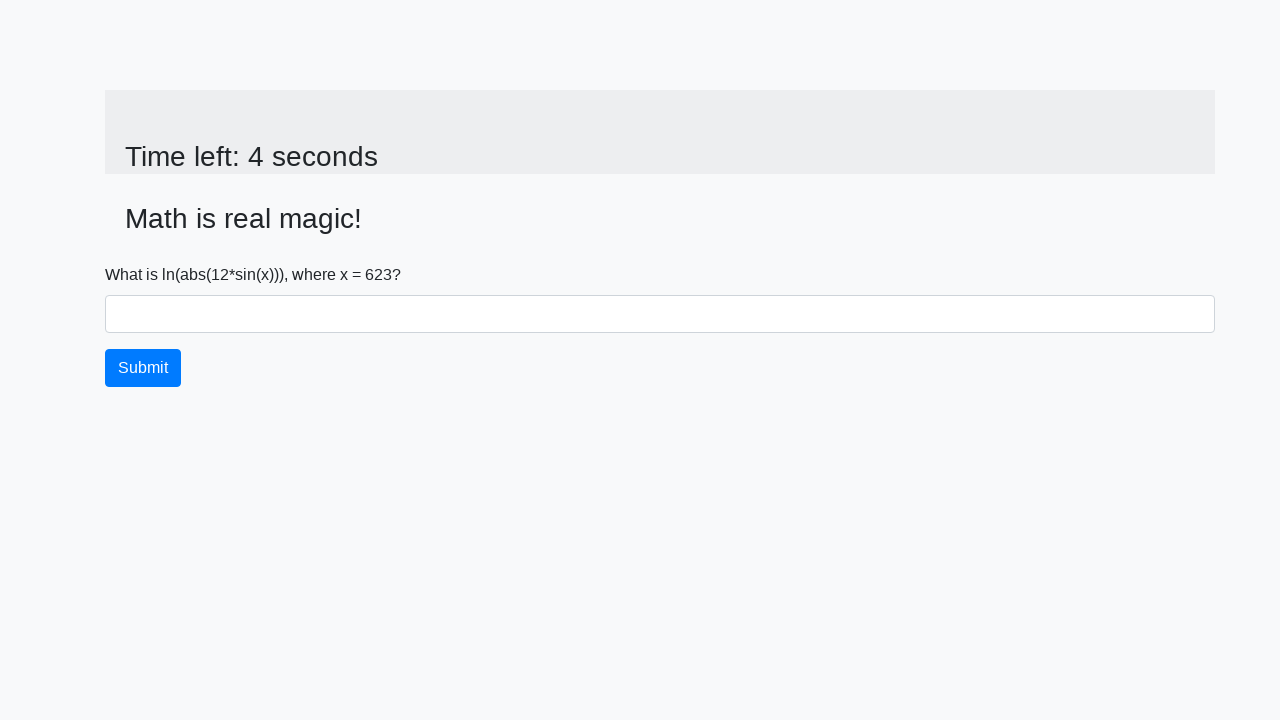

Filled answer field with calculated value on #answer
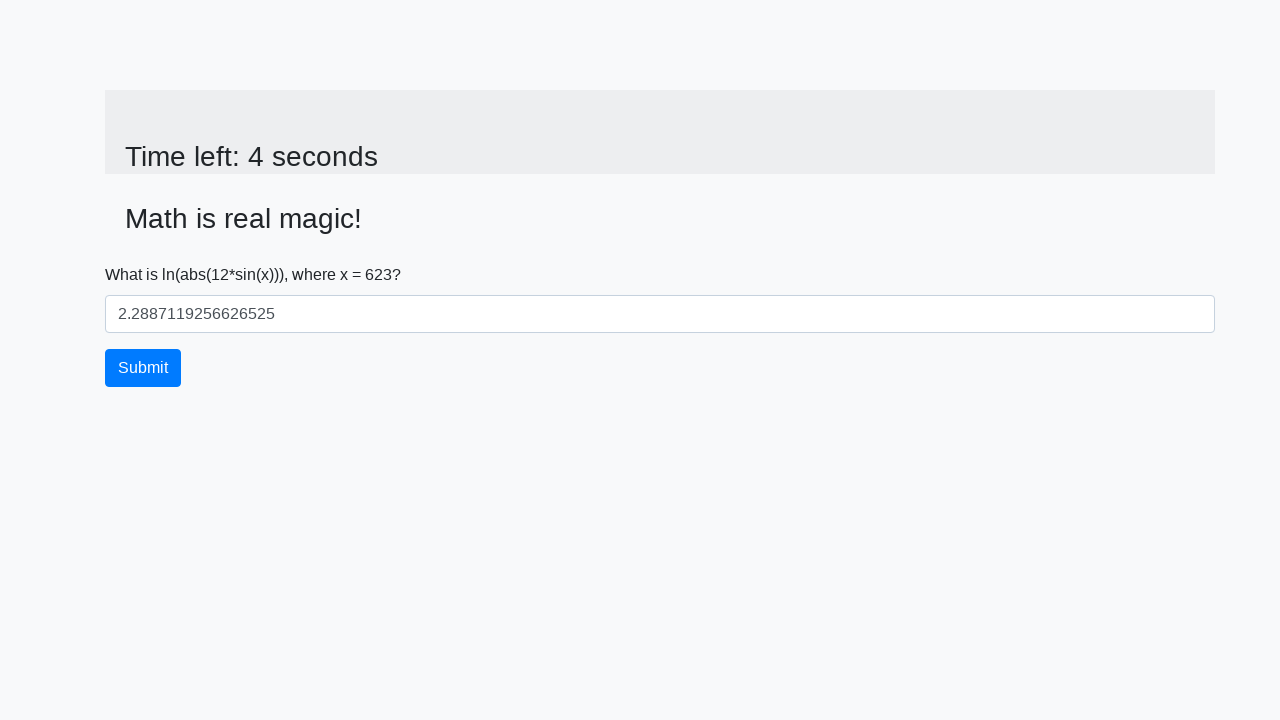

Clicked submit button to submit answer at (143, 368) on button.btn
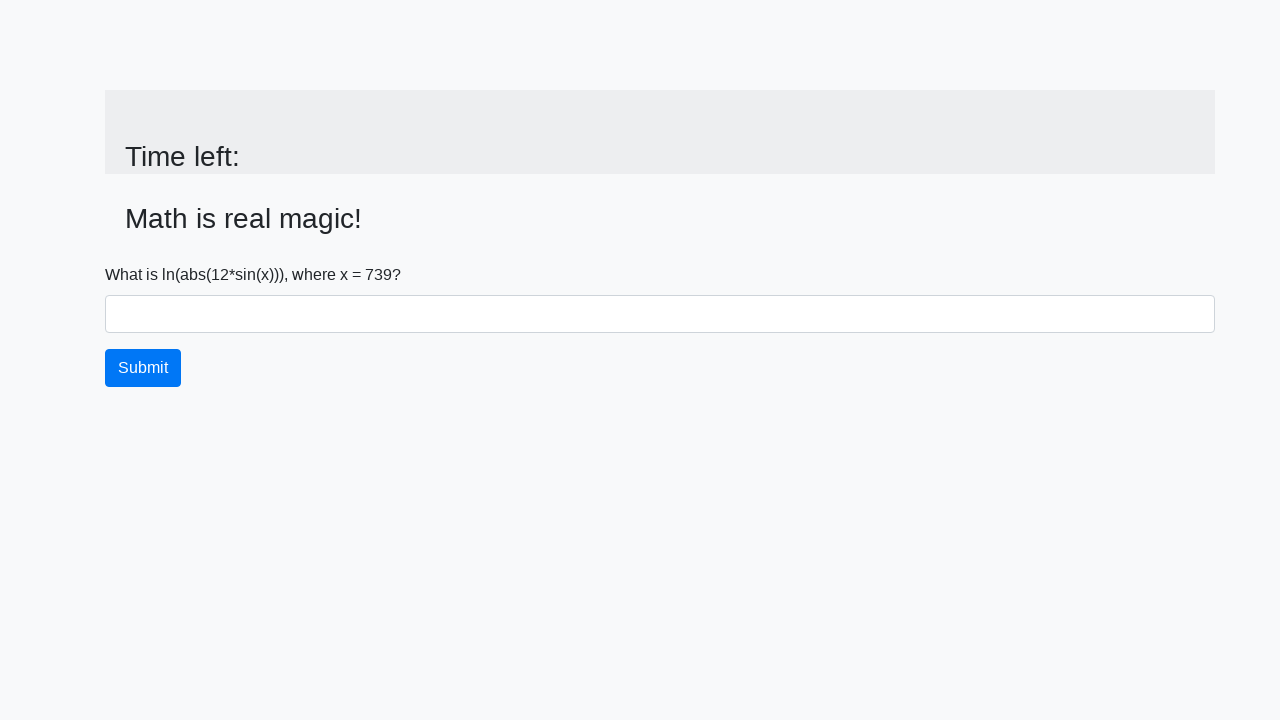

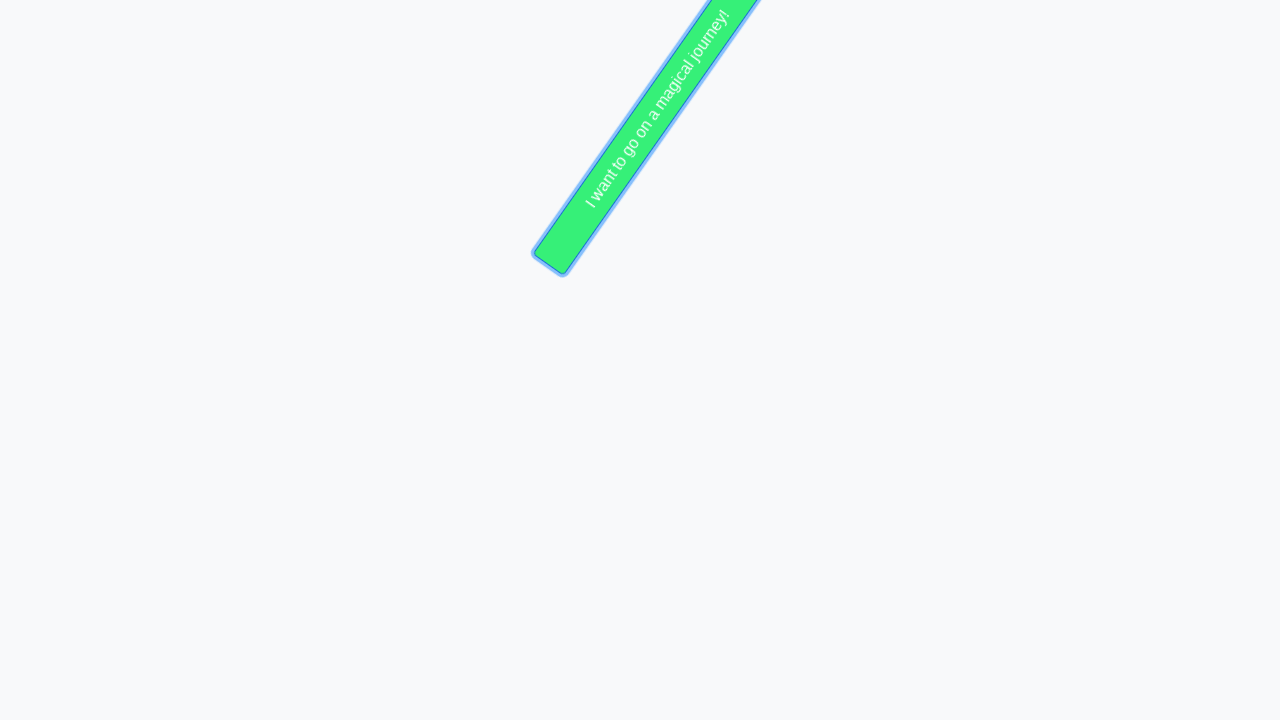